Tests right-click context menu functionality by right-clicking on an element, selecting an option from the context menu, and handling the resulting alert

Starting URL: http://swisnl.github.io/jQuery-contextMenu/demo.html

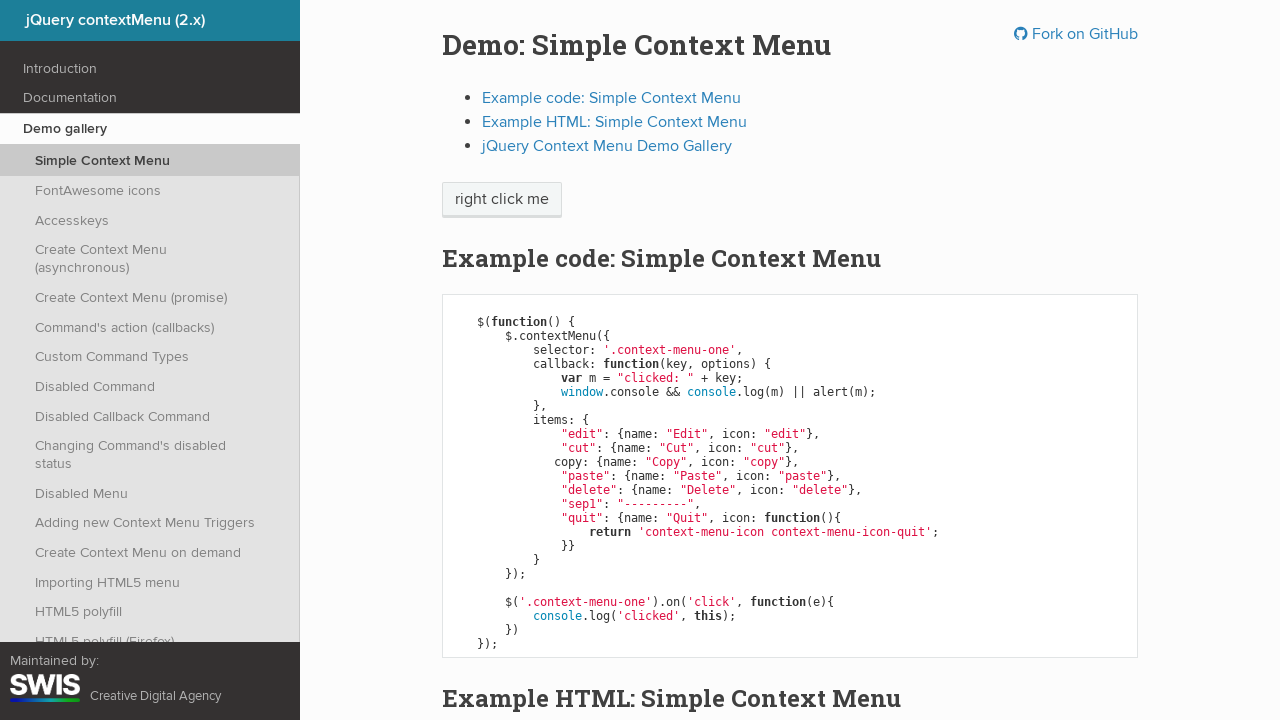

Located the 'right click me' element
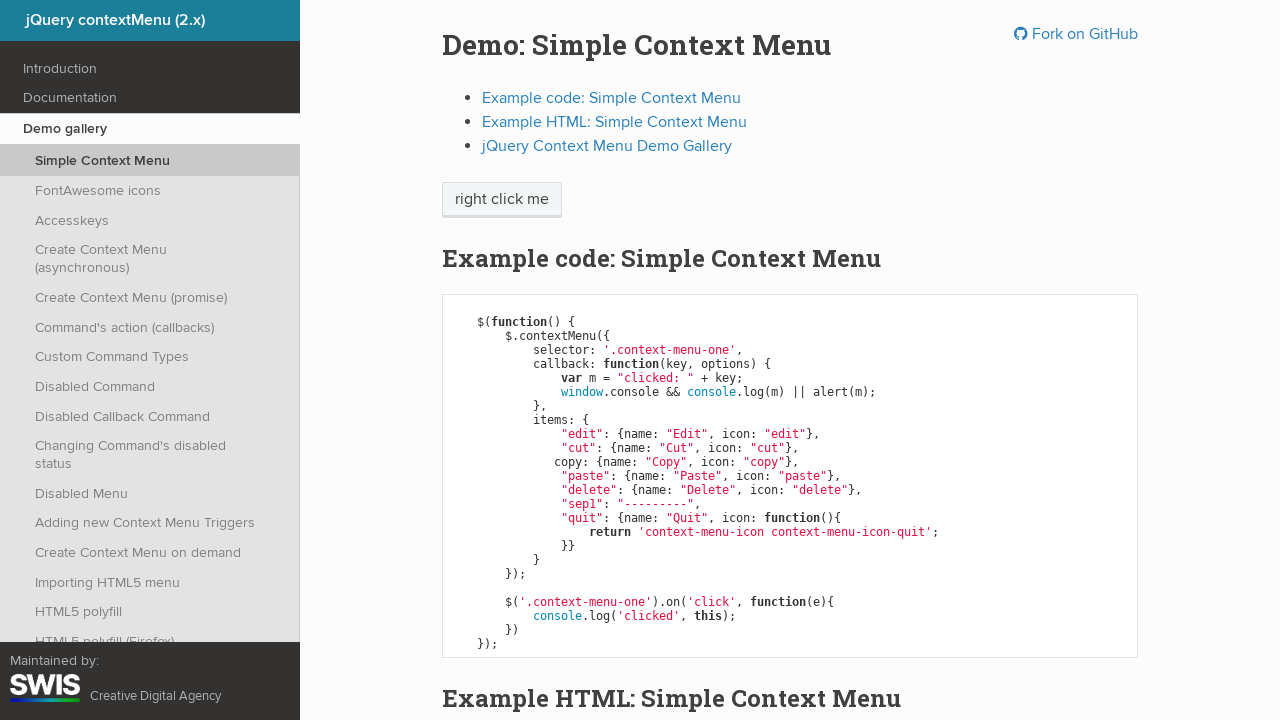

Performed right-click on the element to open context menu at (502, 200) on xpath=//span[contains(text(),'right click me')]
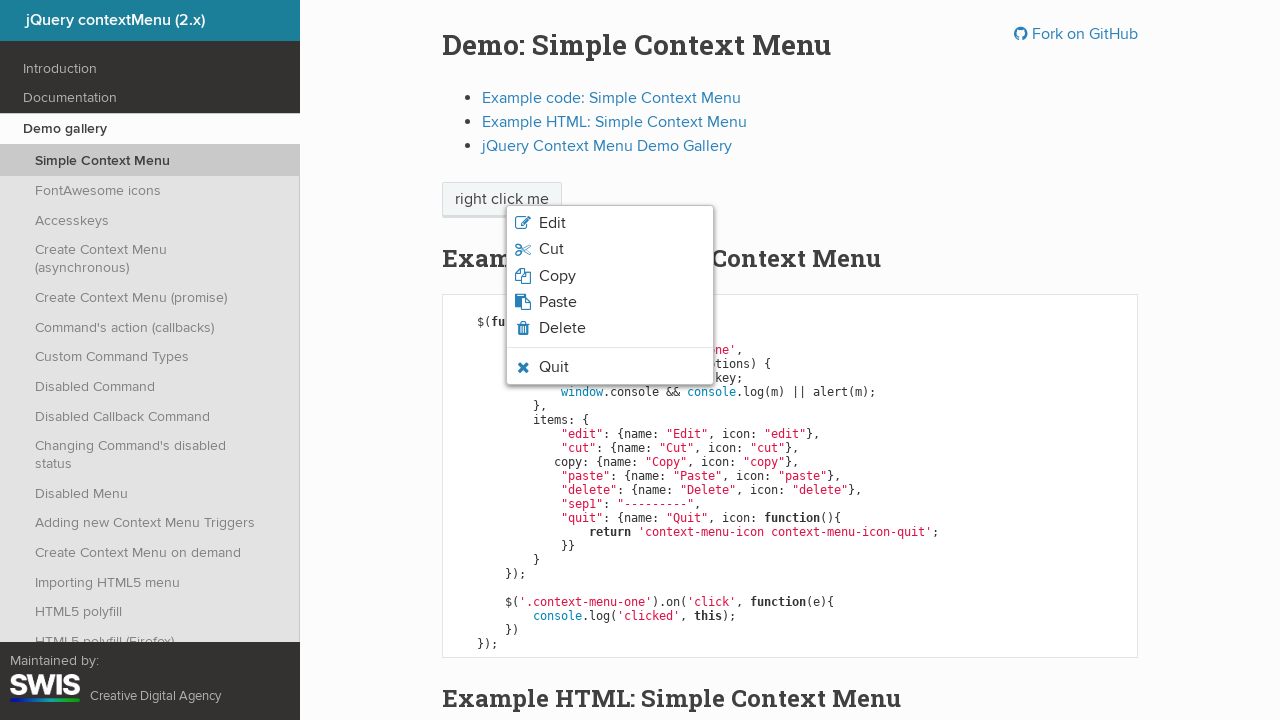

Clicked the first option in the context menu at (610, 223) on xpath=/html/body/ul/li[1]
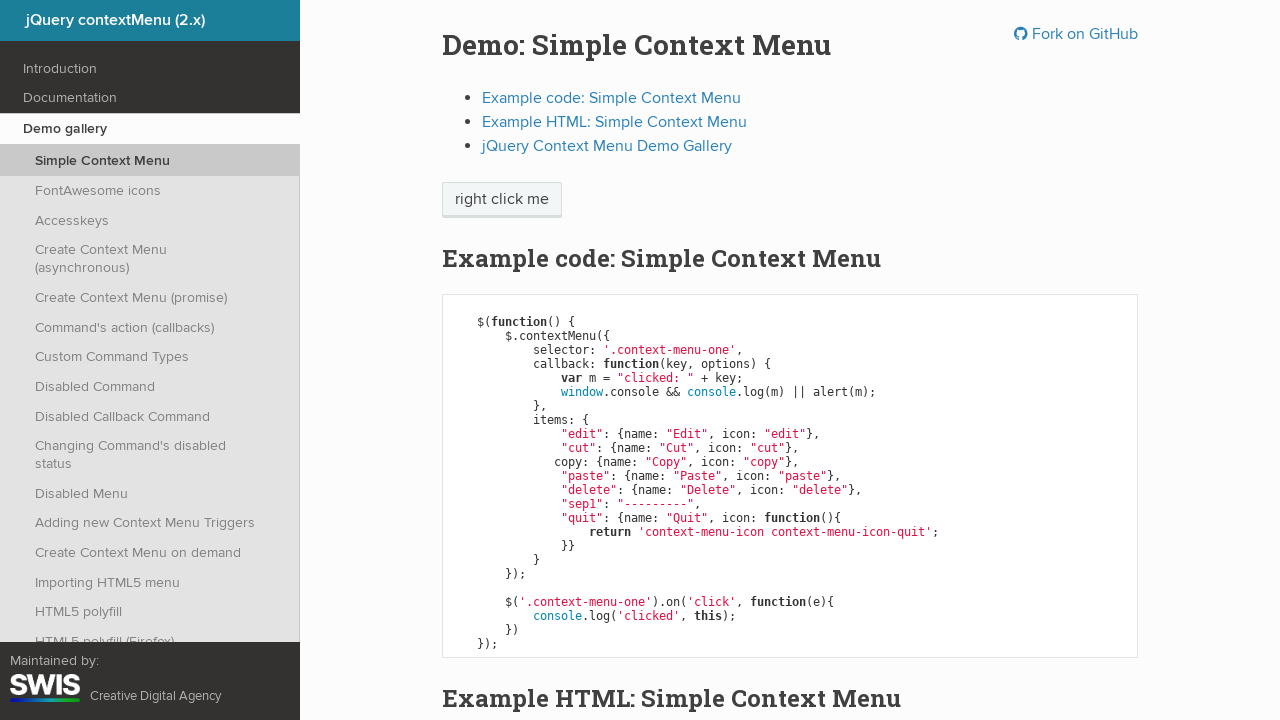

Set up dialog handler to accept alerts
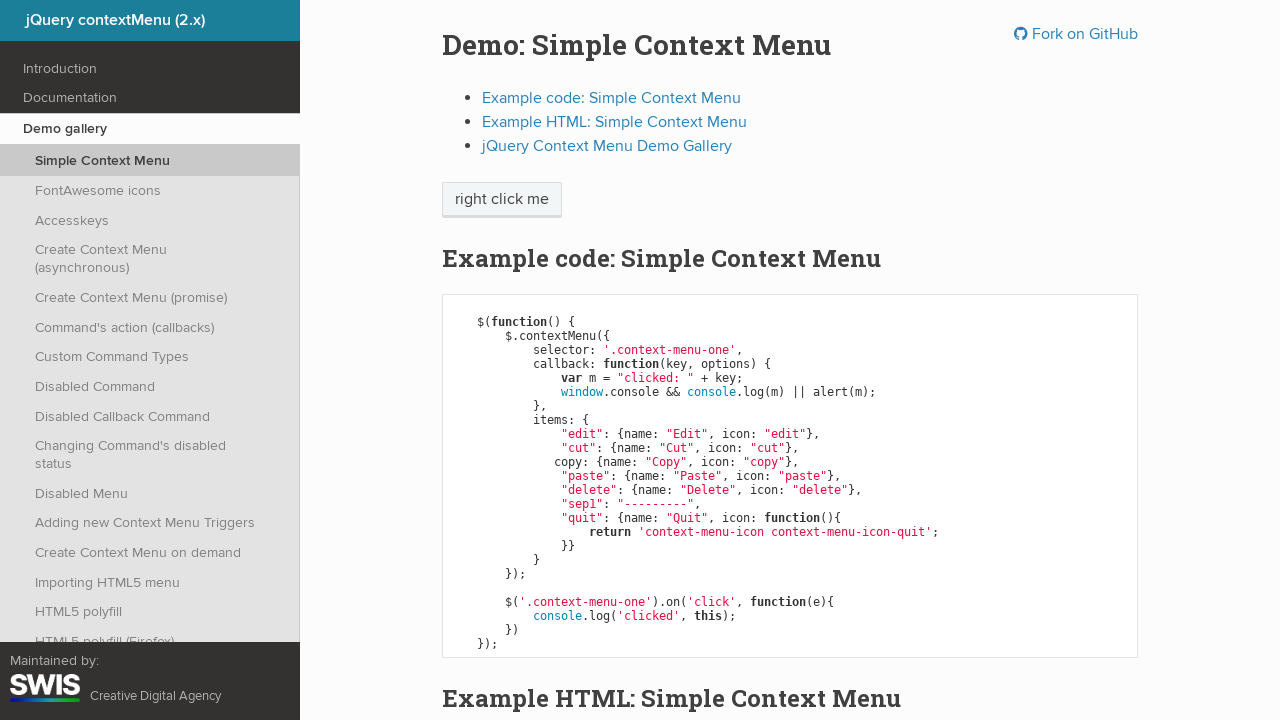

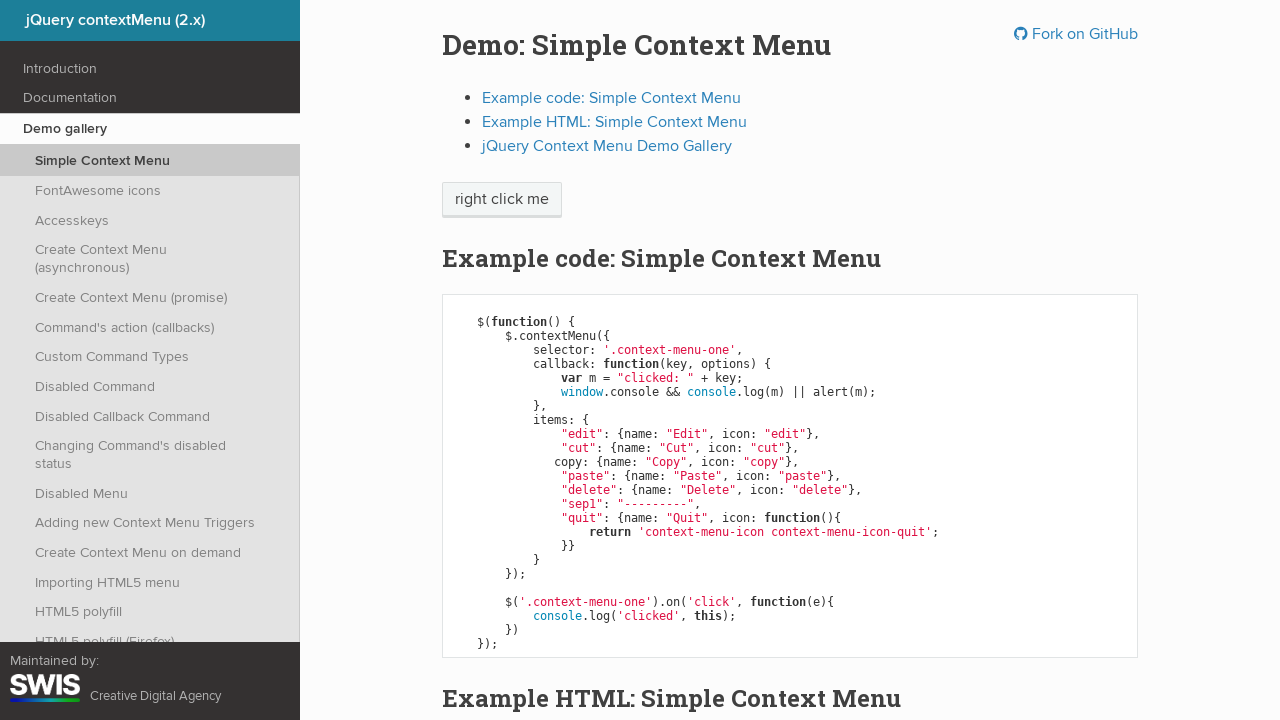